Tests Bootstrap dropdown functionality by clicking the dropdown menu and selecting a specific option from the list

Starting URL: https://seleniumpractise.blogspot.com/2016/08/bootstrap-dropdown-example-for-selenium.html

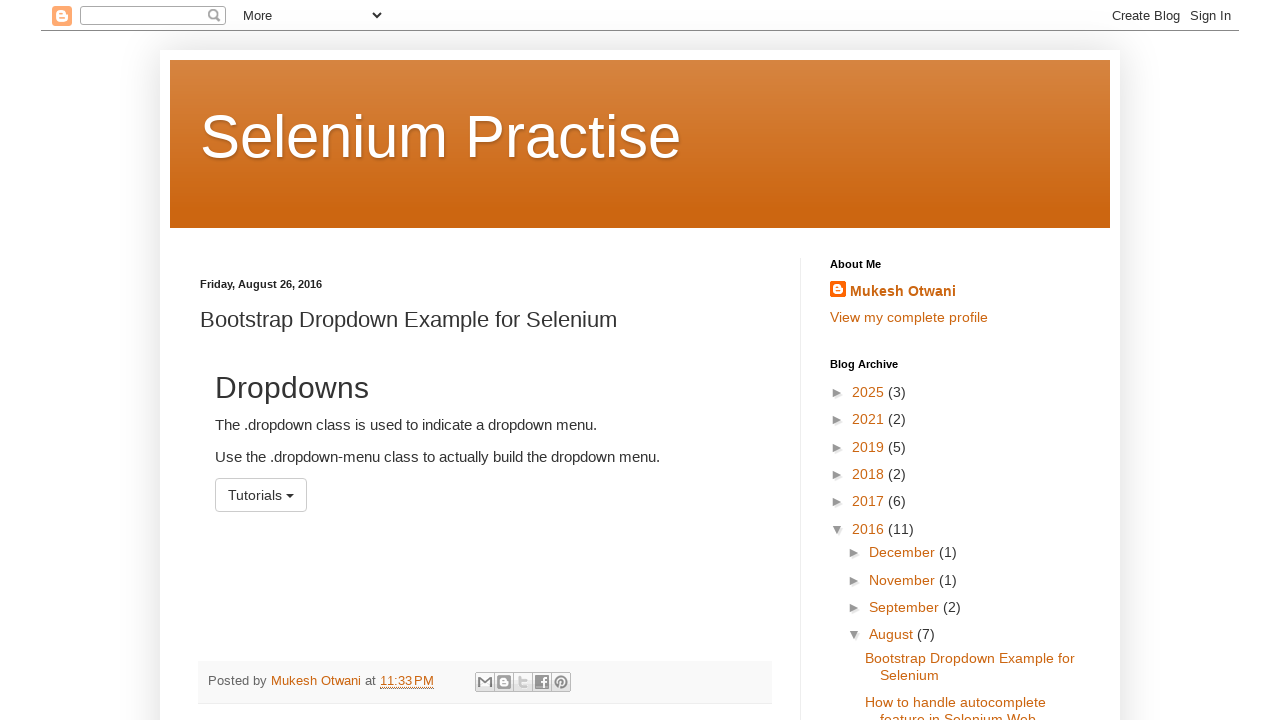

Clicked the Bootstrap dropdown menu button at (261, 495) on #menu1
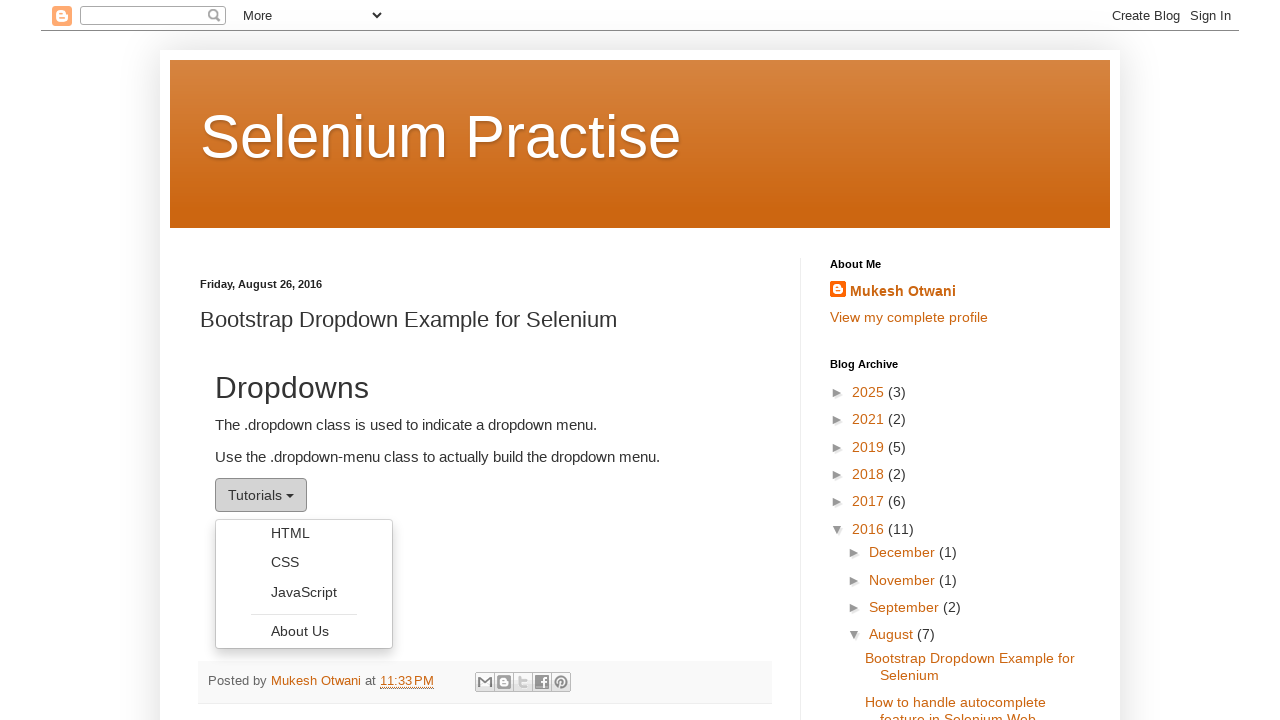

Located all dropdown menu items
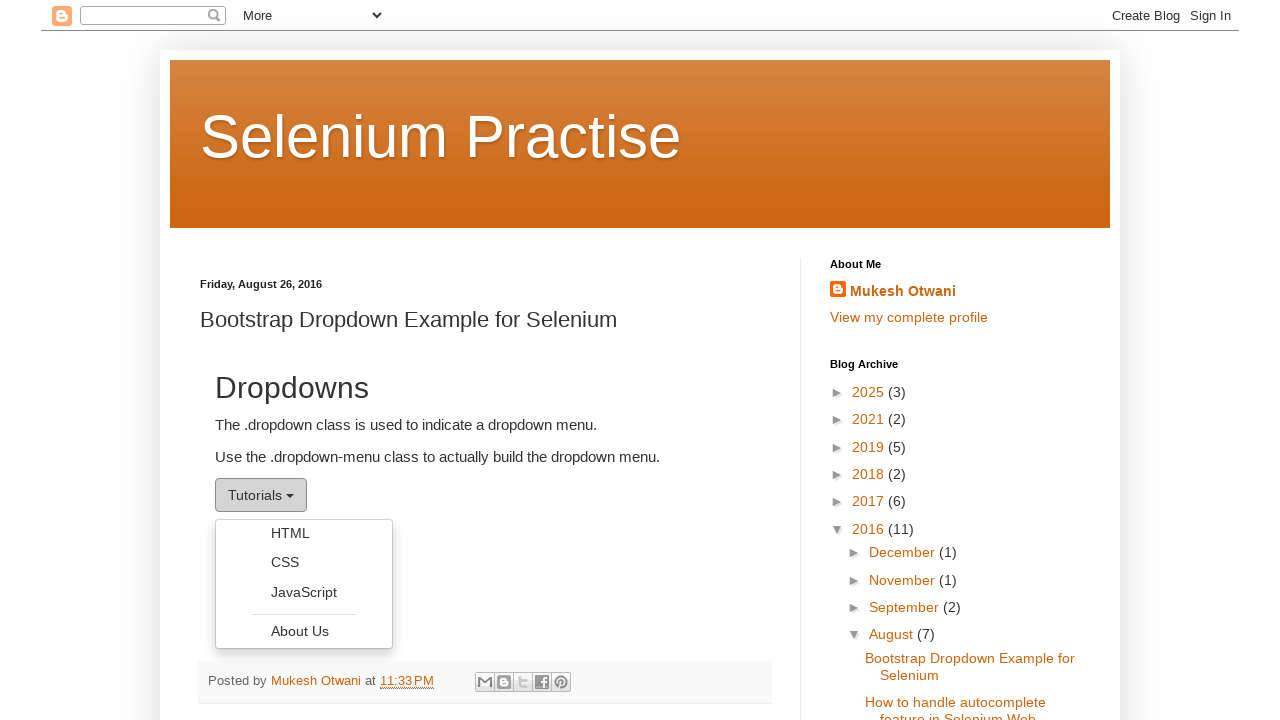

Counted 4 dropdown items
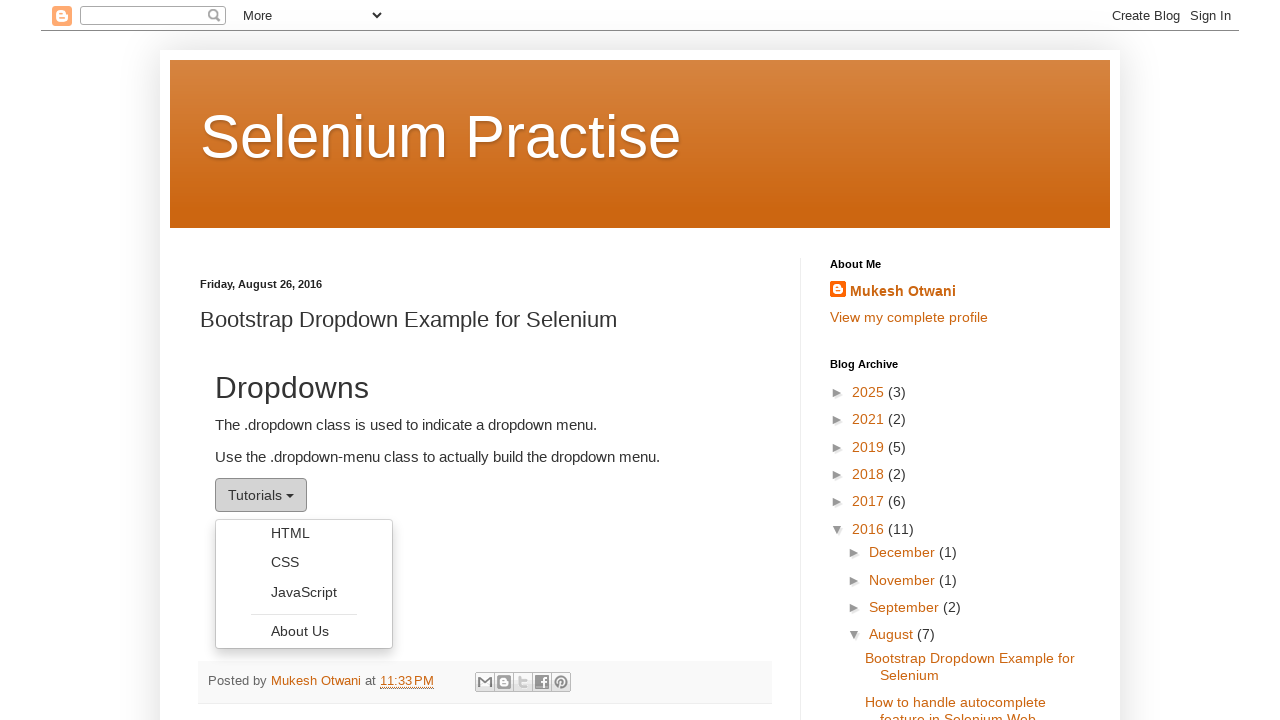

Selected 'JavaScript' option from dropdown menu at (304, 592) on xpath=//ul[@class='dropdown-menu']/li/a >> nth=2
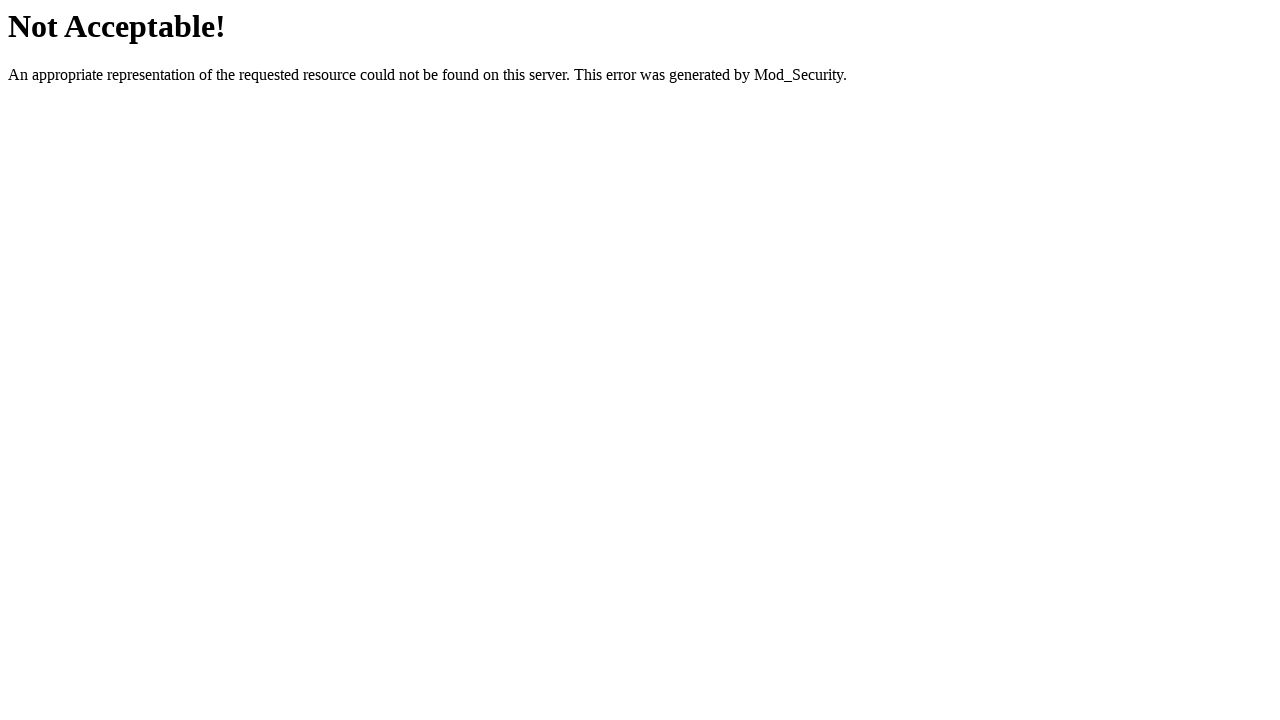

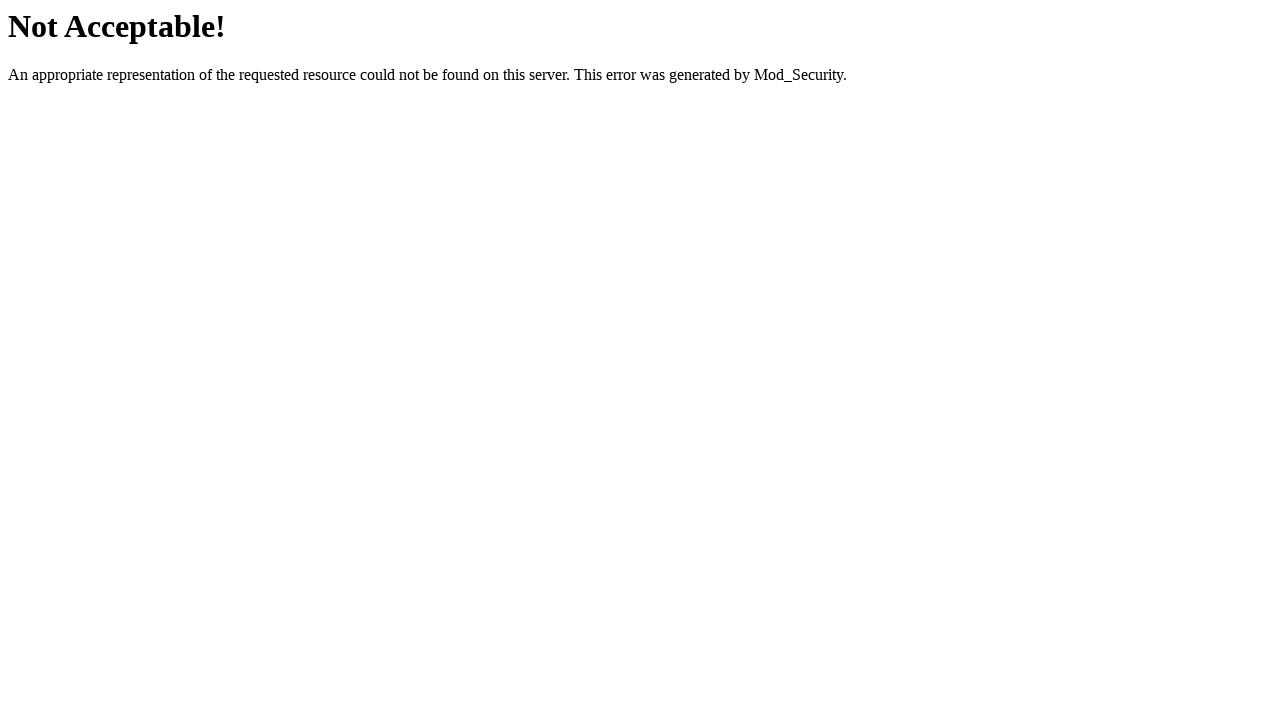